Navigates to the SpiceJet beta website and waits for the page to load

Starting URL: https://beta.spicejet.com/

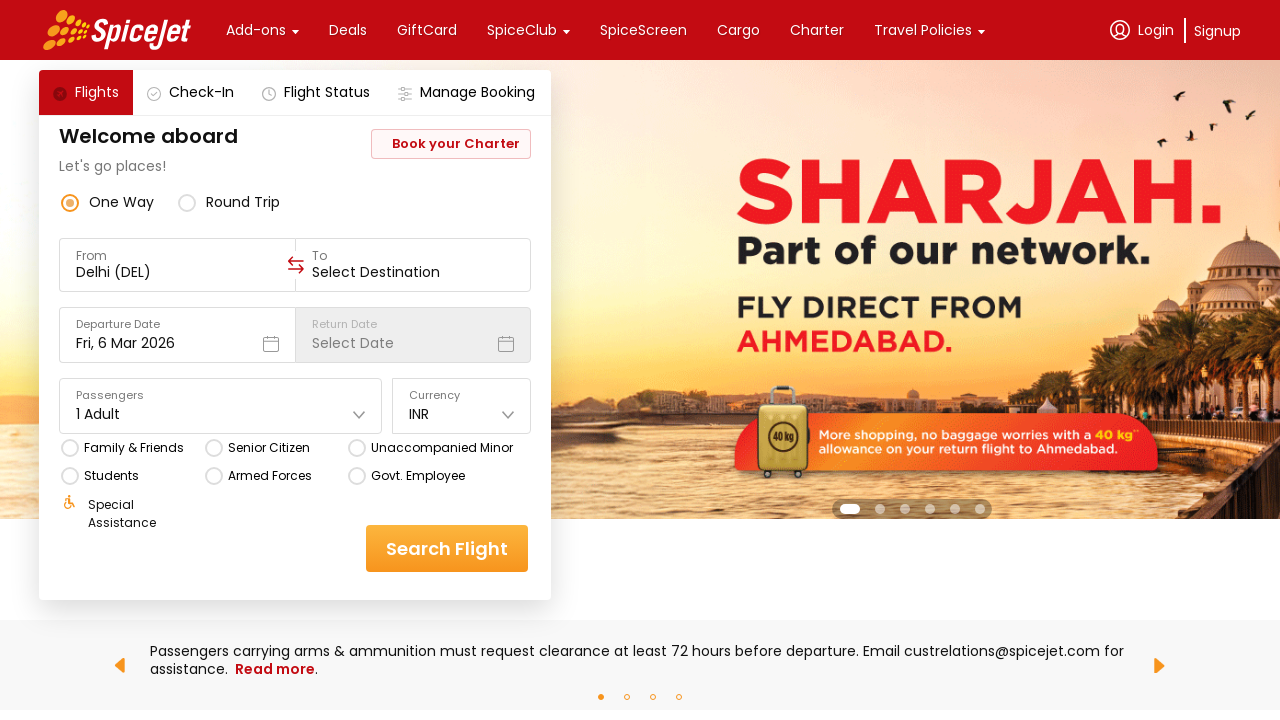

Waited for DOM content loaded on SpiceJet beta website
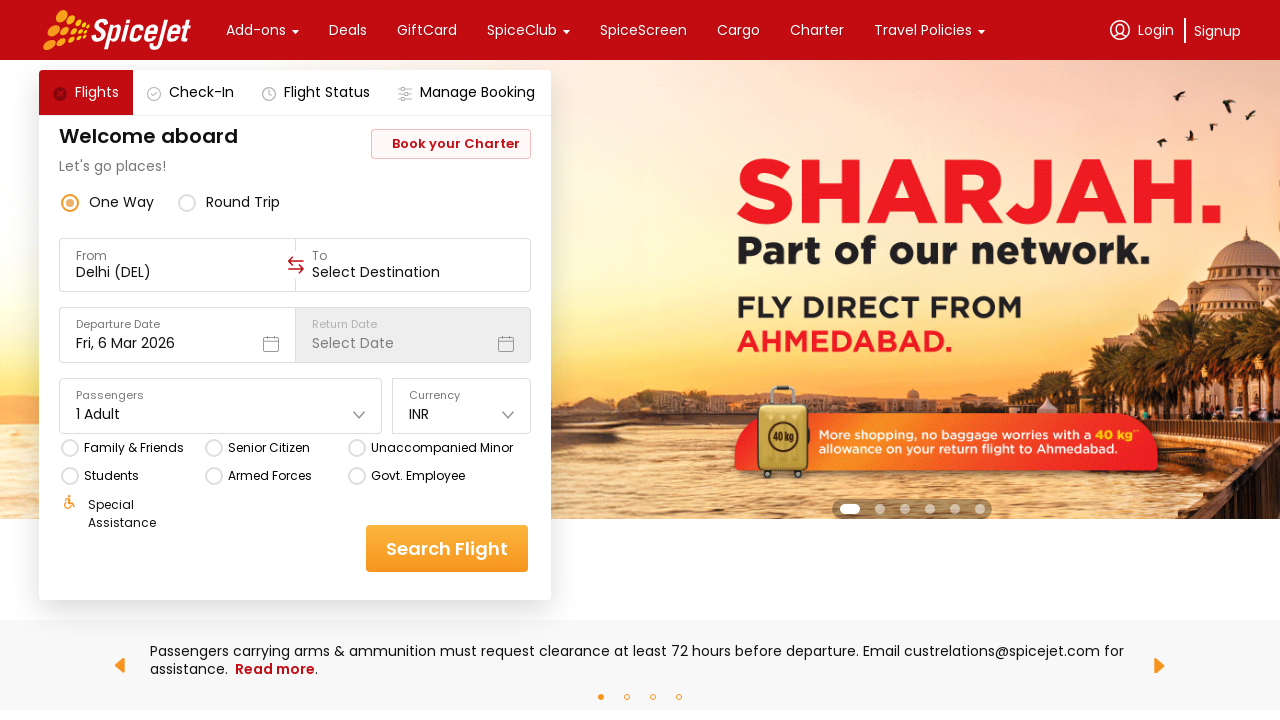

Verified page loaded by confirming body element is present
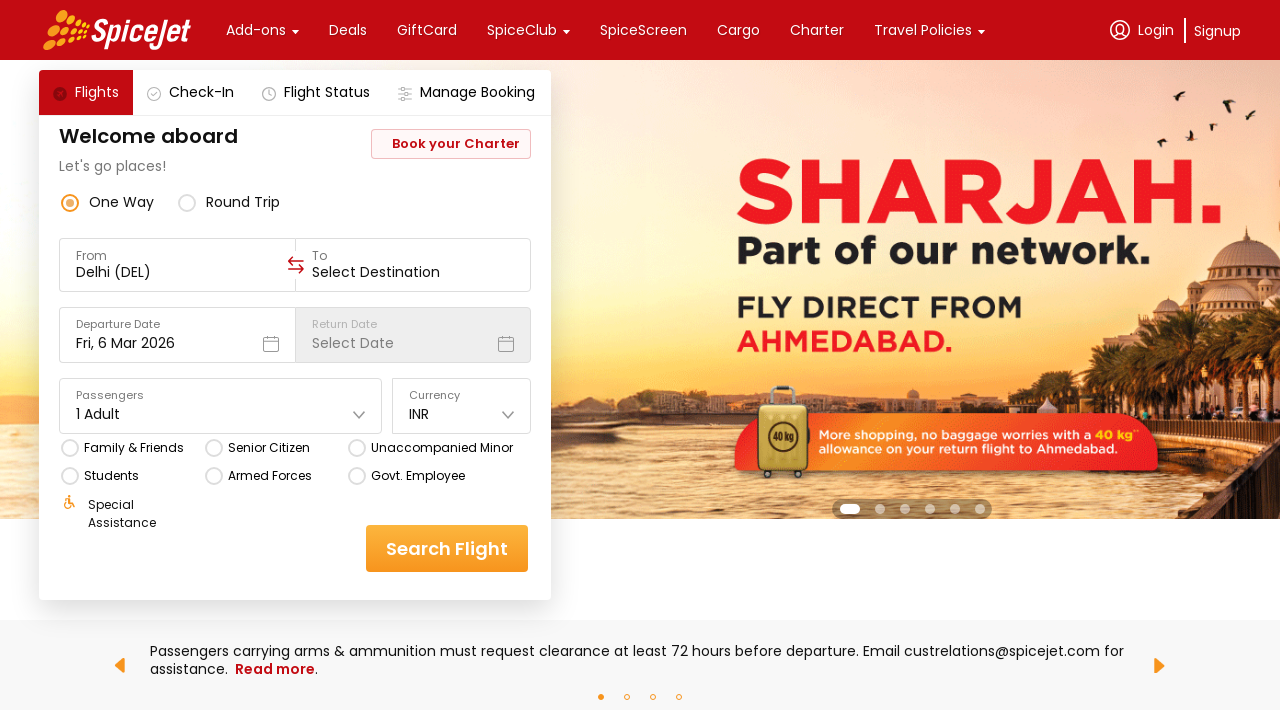

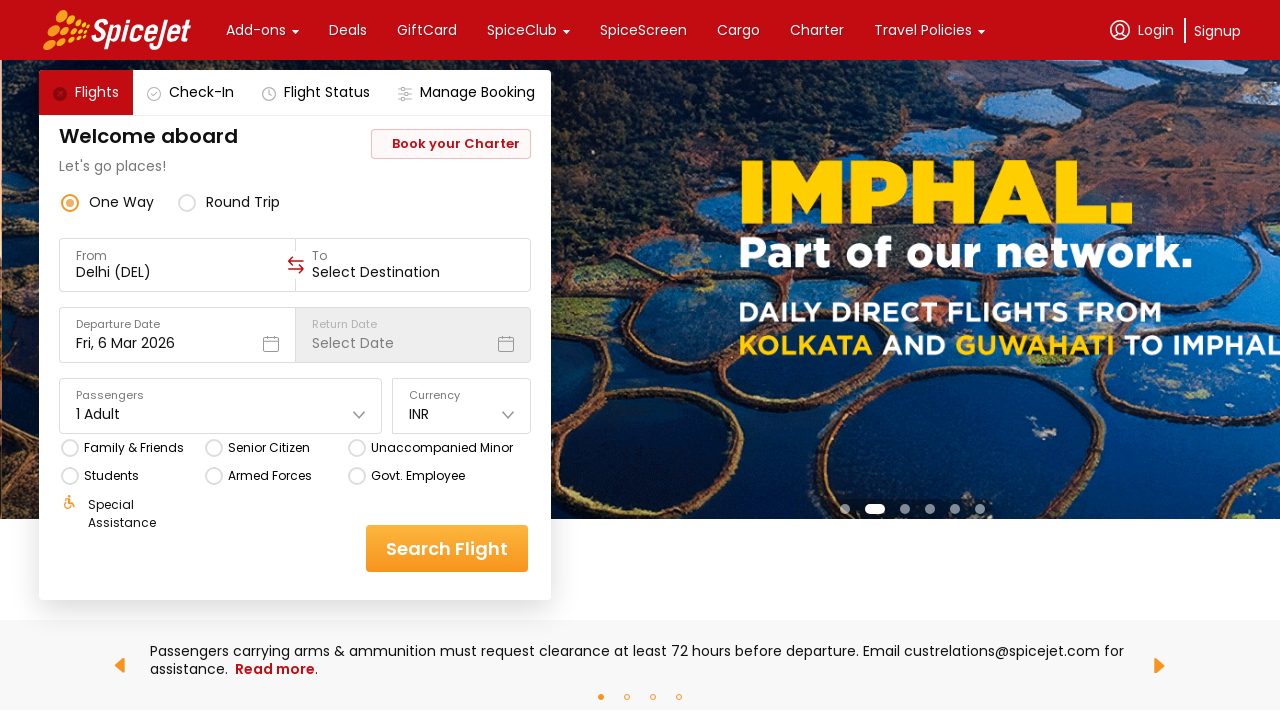